Tests drag and drop functionality by dragging element A to element B using HTML5 drag and drop simulation

Starting URL: https://the-internet.herokuapp.com/drag_and_drop

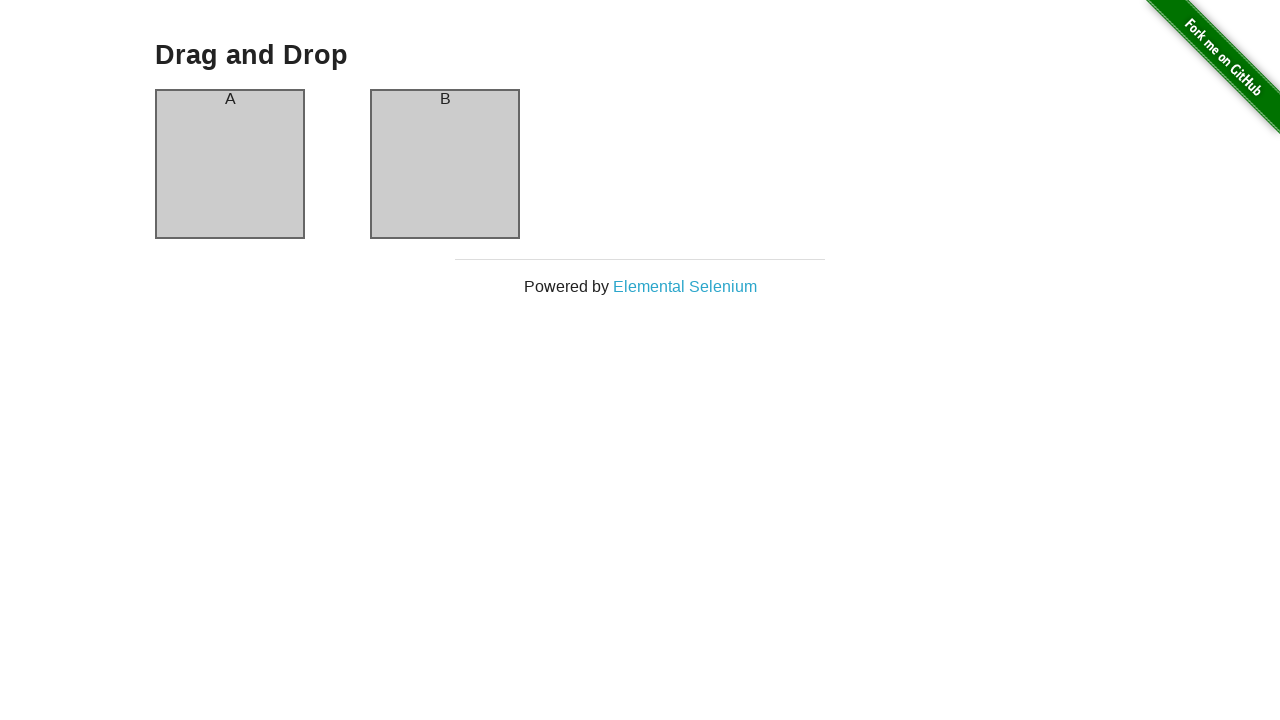

Waited for element A header to be visible
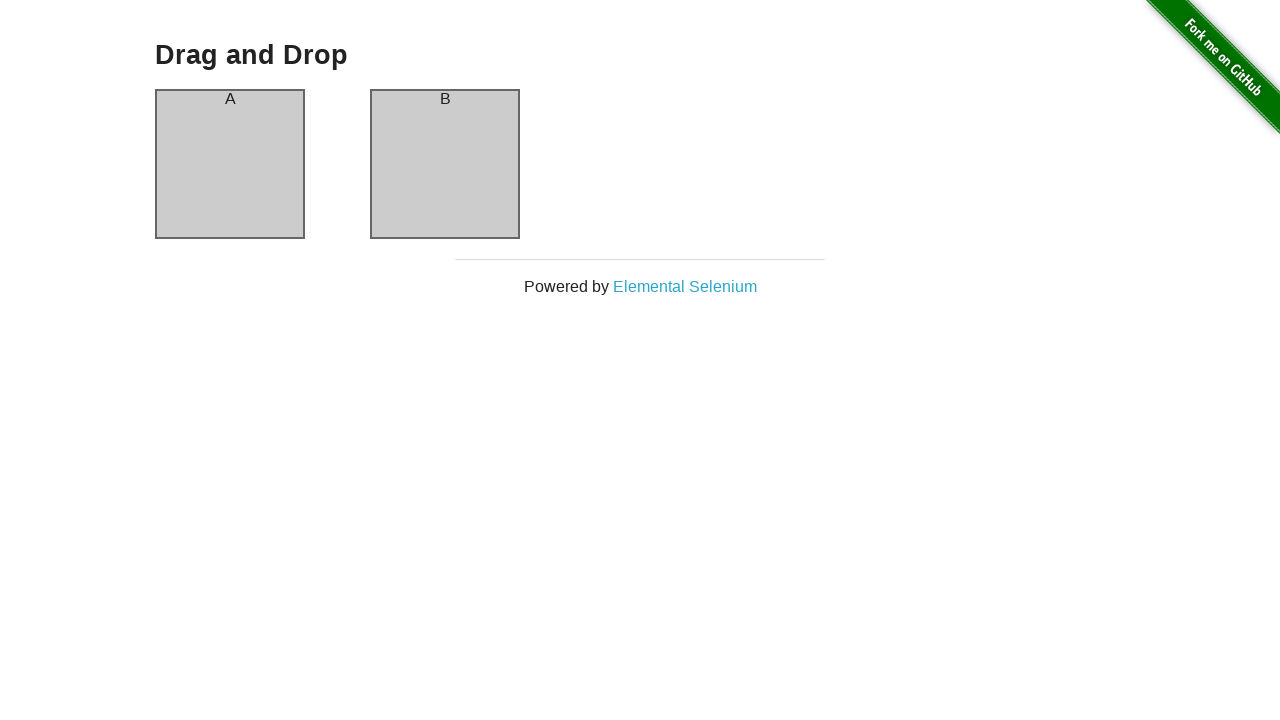

Waited for element B header to be visible
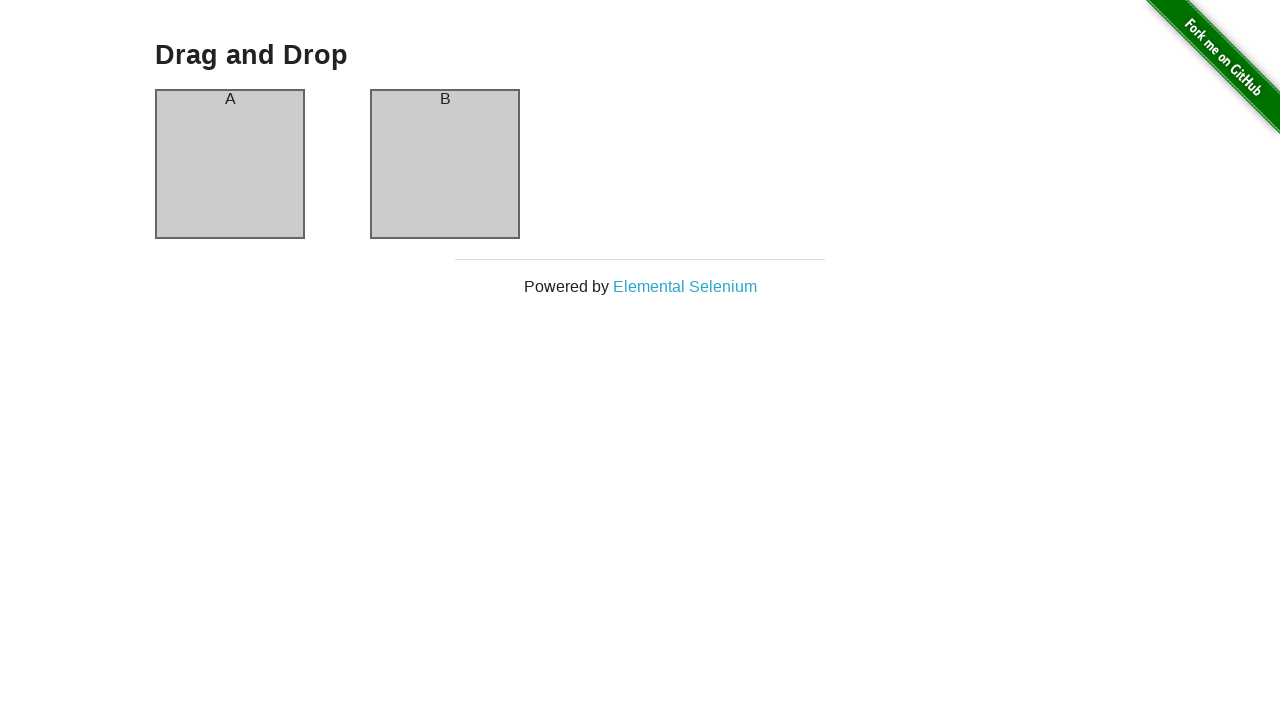

Located source element A
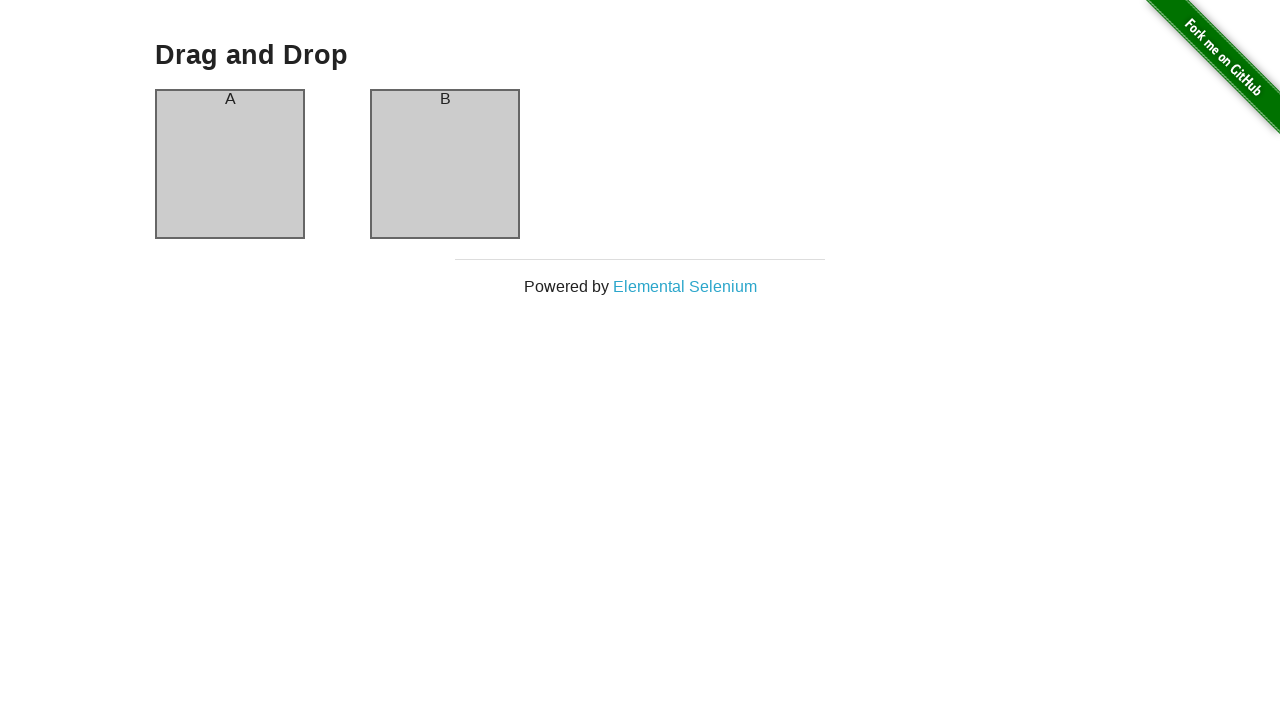

Located target element B
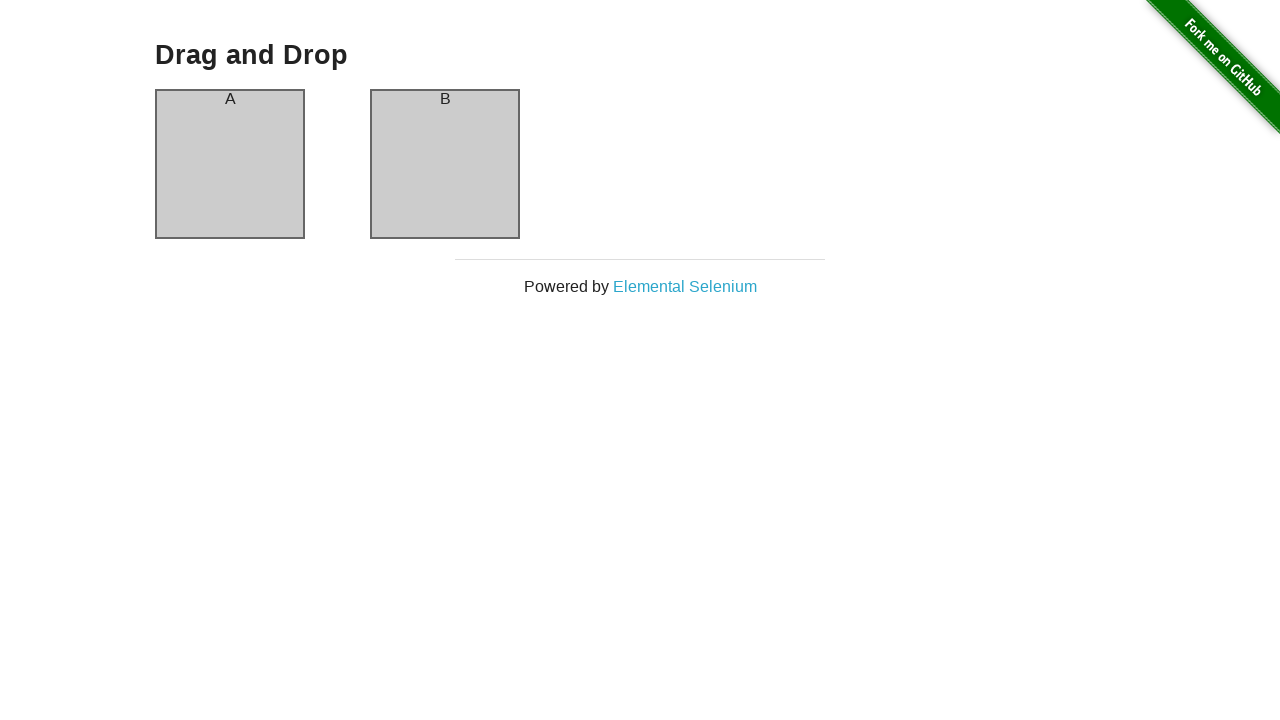

Dragged element A to element B at (445, 164)
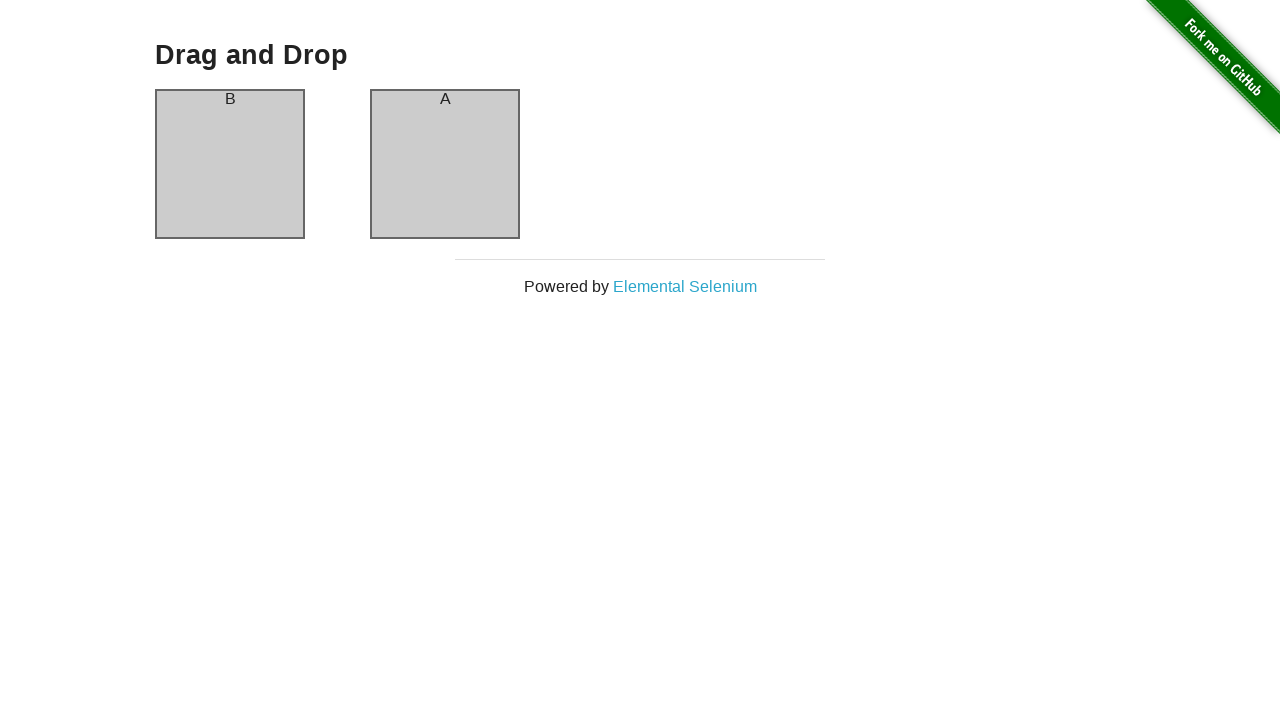

Verified drag and drop was successful - element A now shows text B
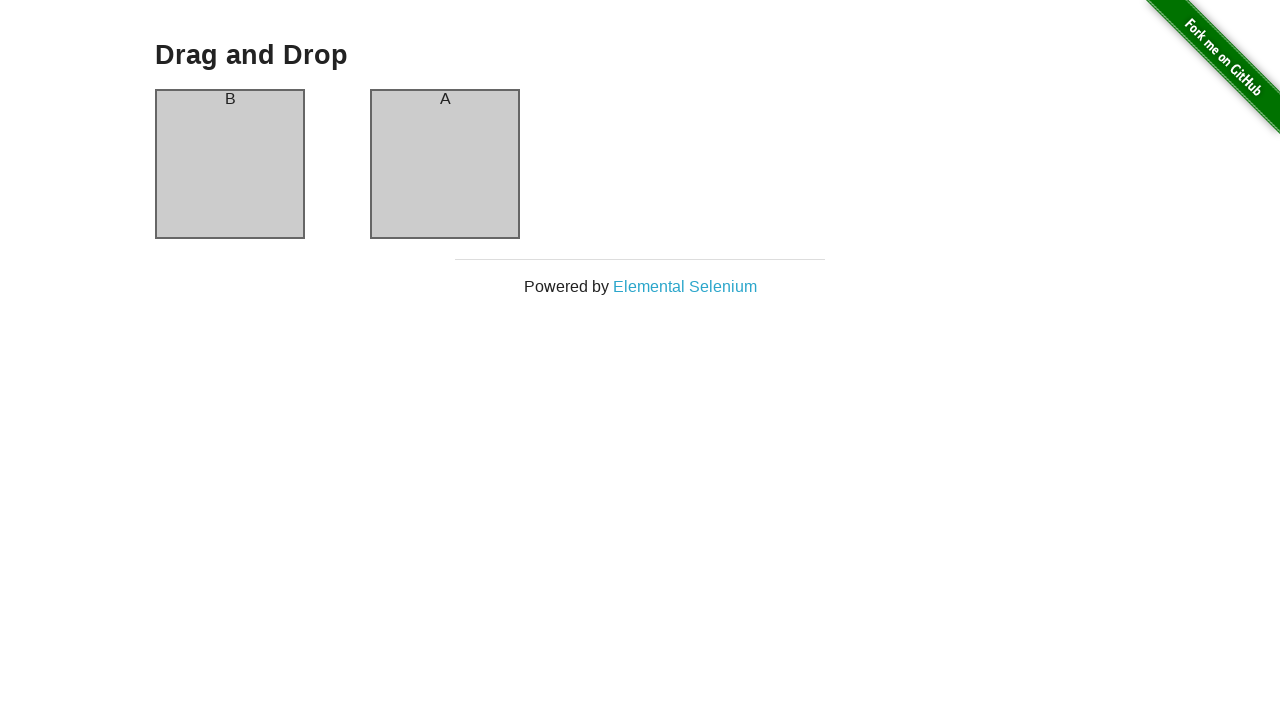

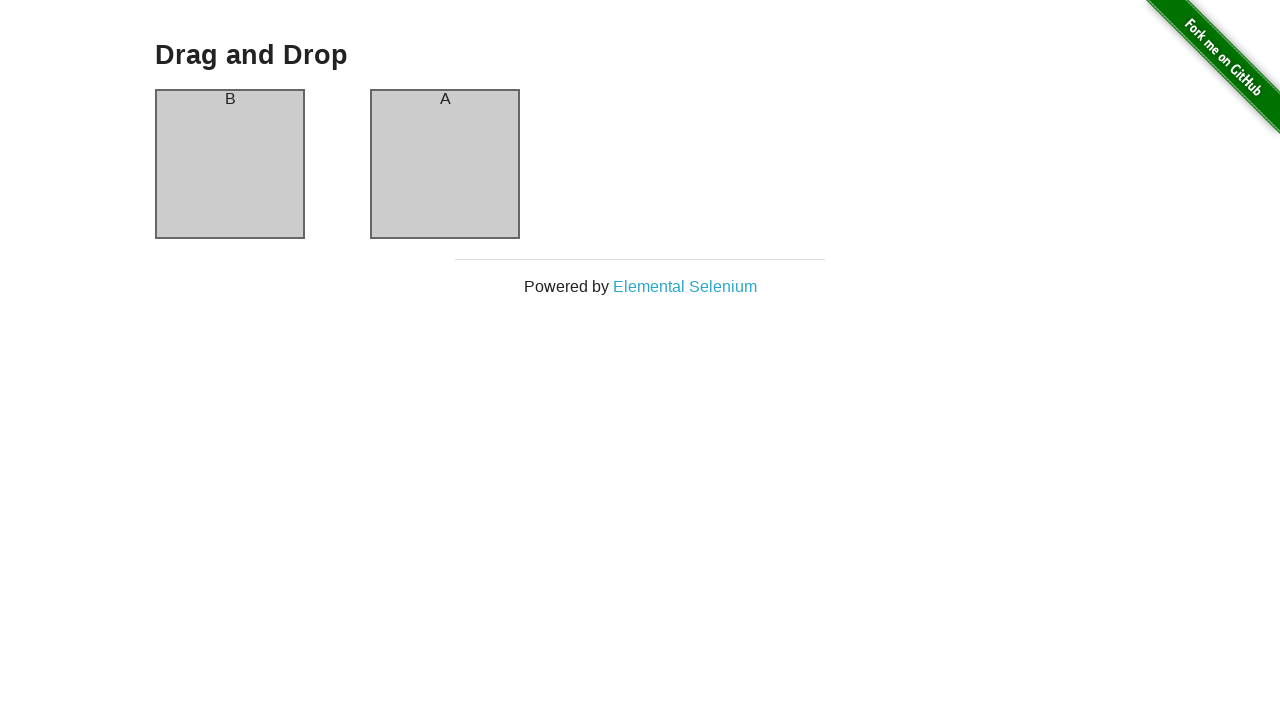